Creates a new paste on Pastebin by filling in the paste text, selecting syntax highlighting and expiration options from dropdowns, entering a paste name, and submitting the form.

Starting URL: https://pastebin.com

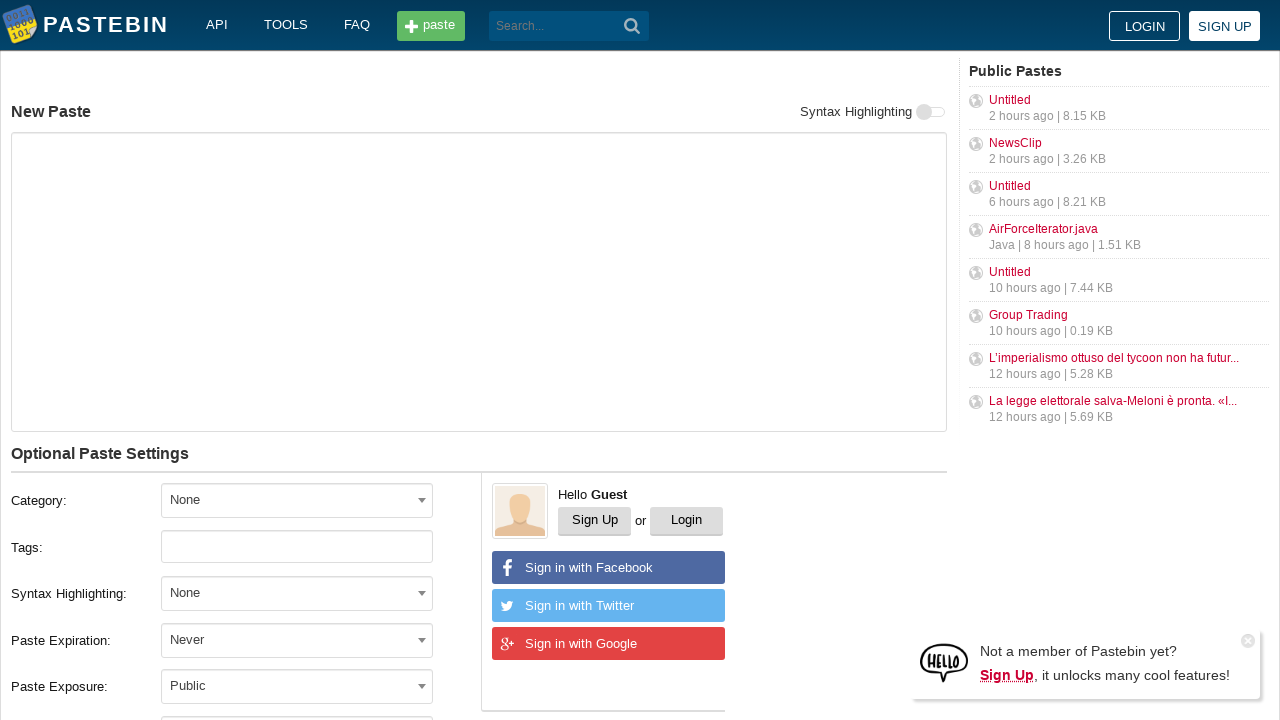

Filled paste text field with bash script content on #postform-text
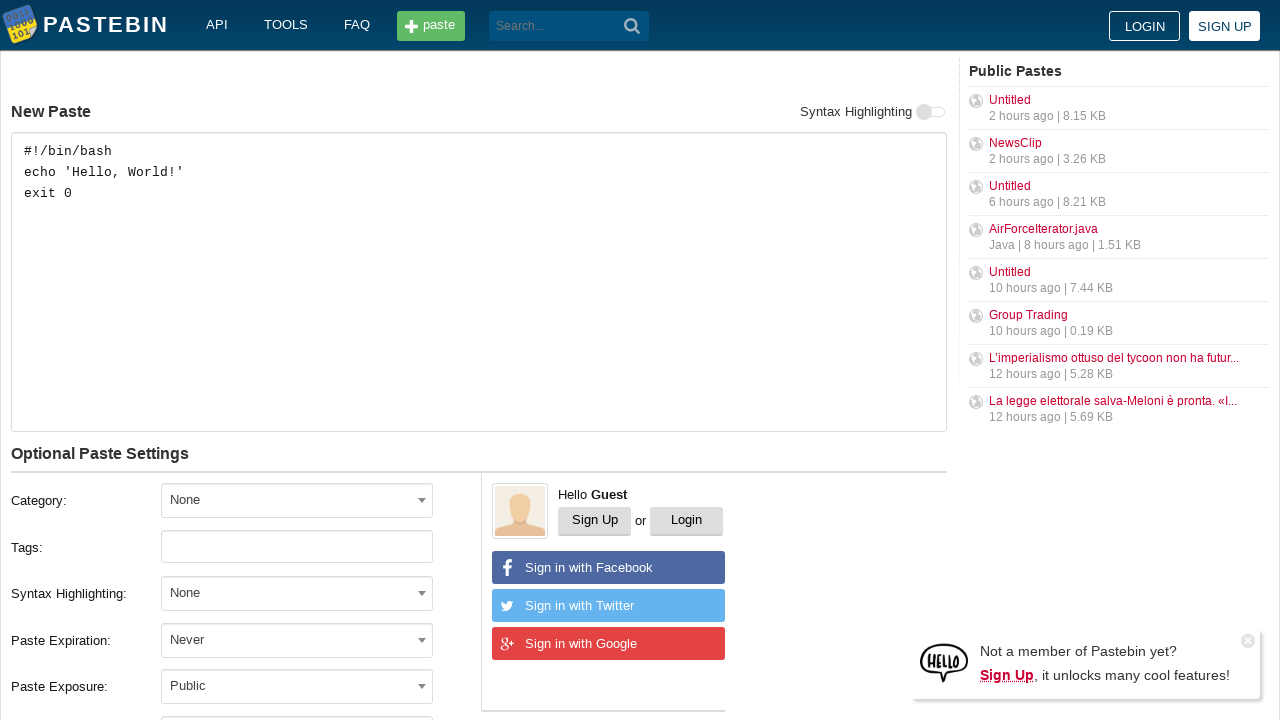

Clicked expiration dropdown menu at (297, 640) on #select2-postform-expiration-container
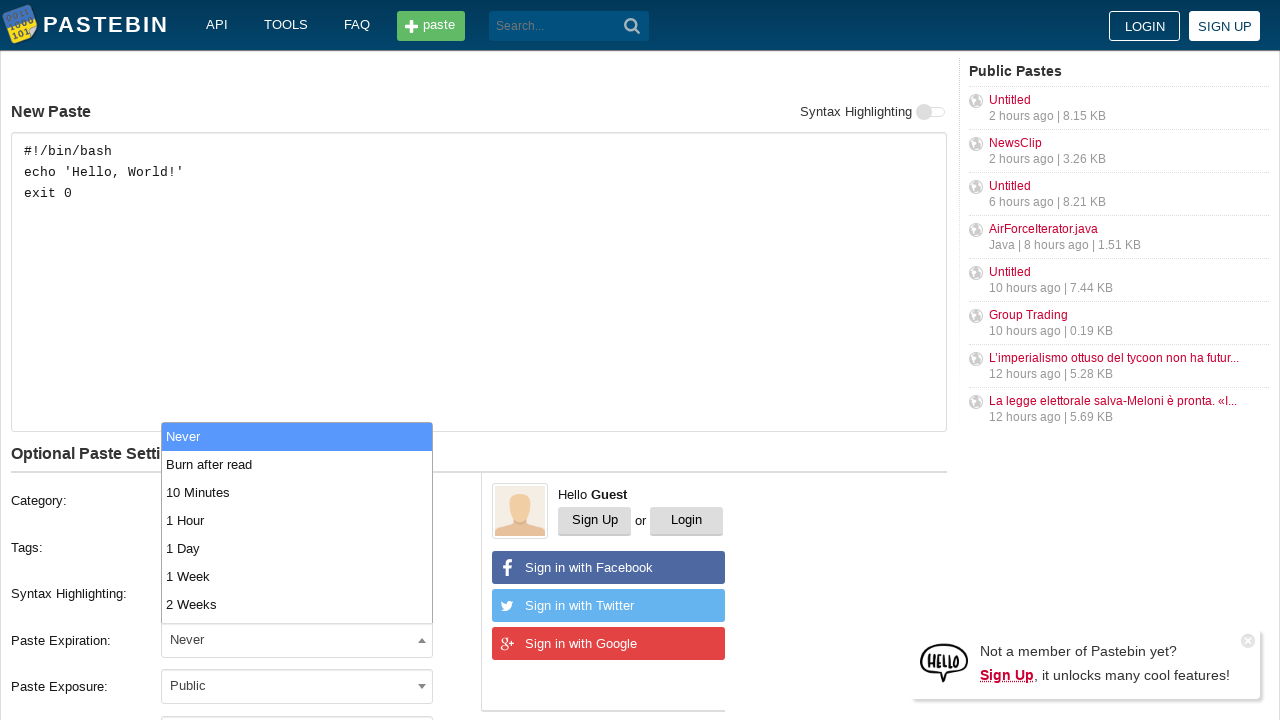

Expiration dropdown results loaded
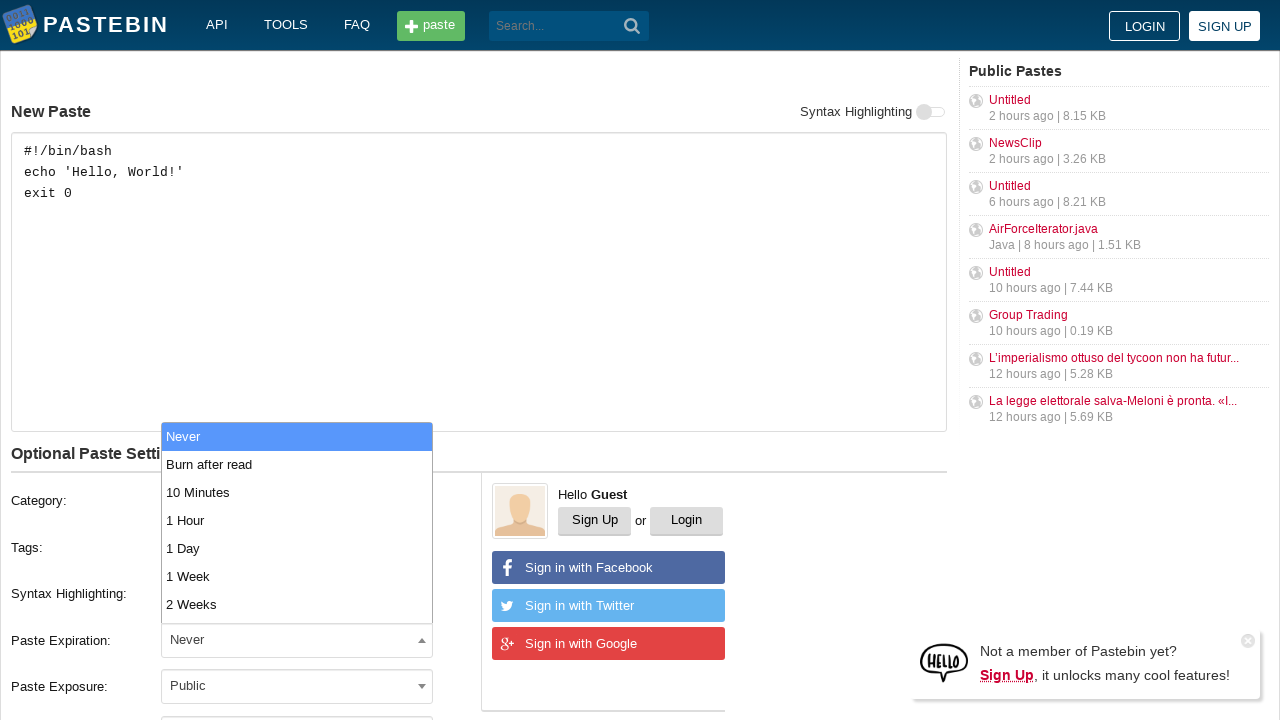

Selected '10 Minutes' expiration option at (297, 492) on xpath=//*[@id='select2-postform-expiration-results']/li[text()='10 Minutes']
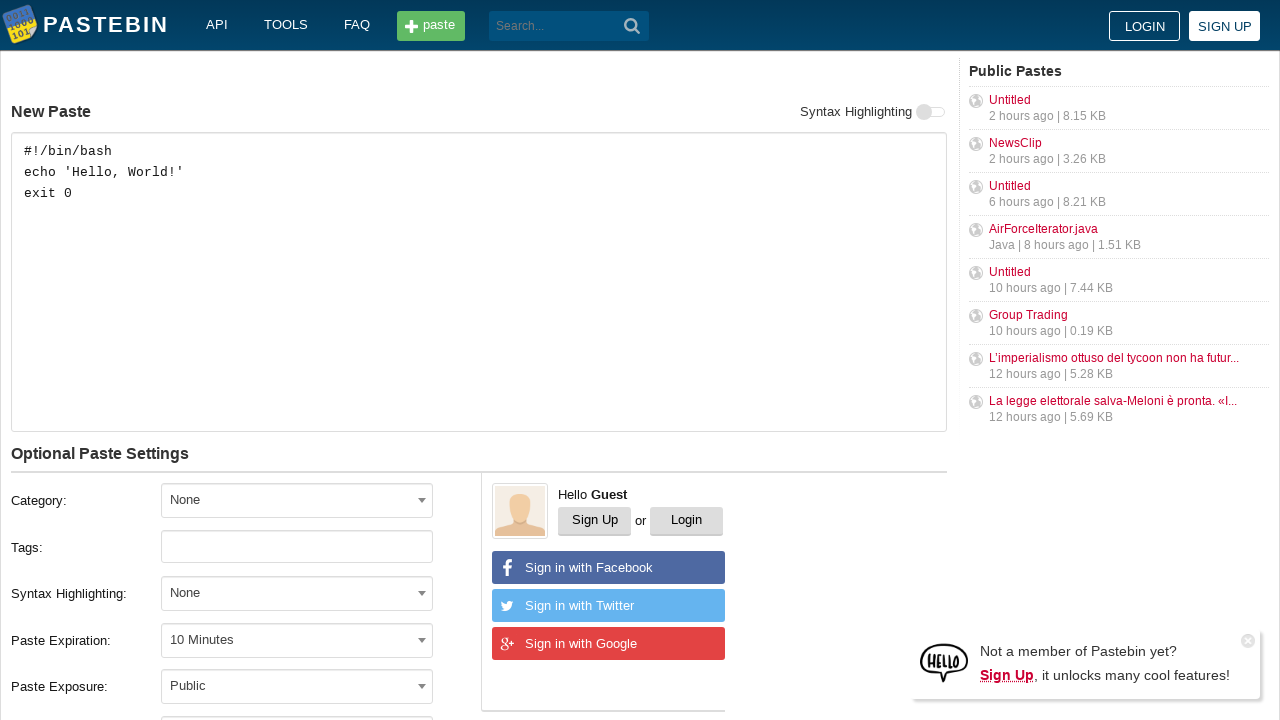

Clicked syntax highlighting dropdown menu at (297, 593) on #select2-postform-format-container
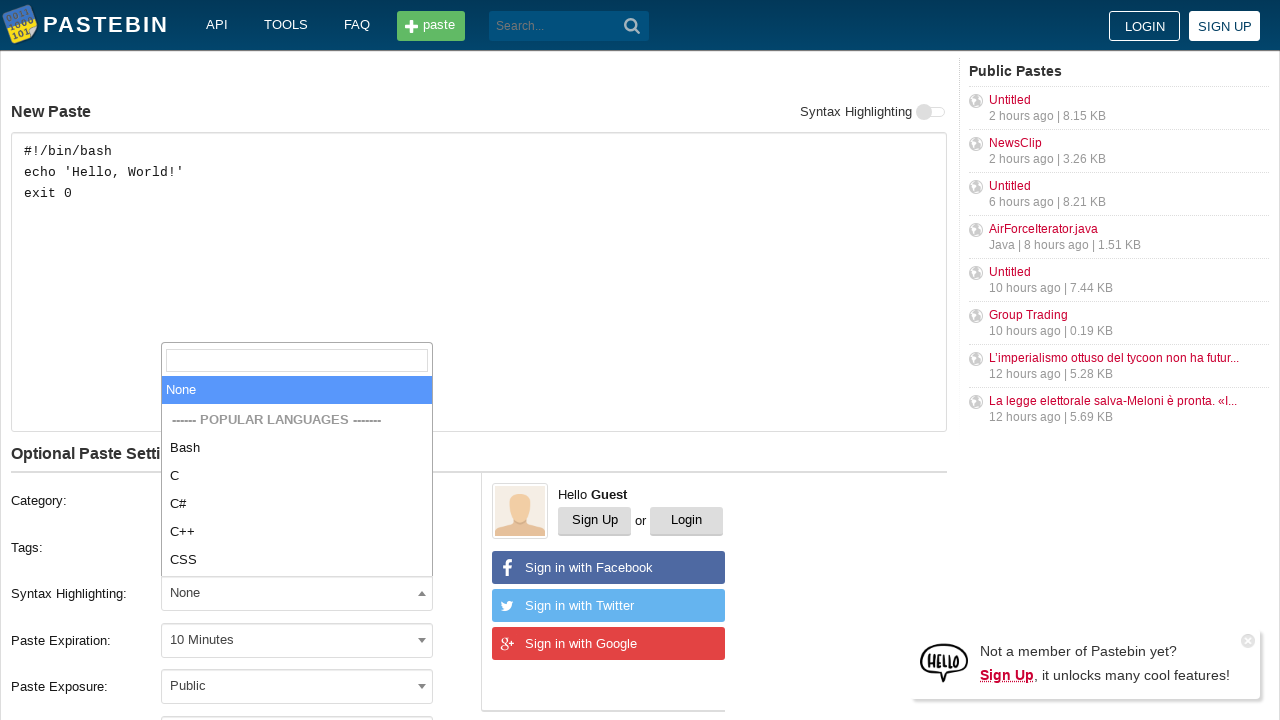

Syntax highlighting dropdown results loaded
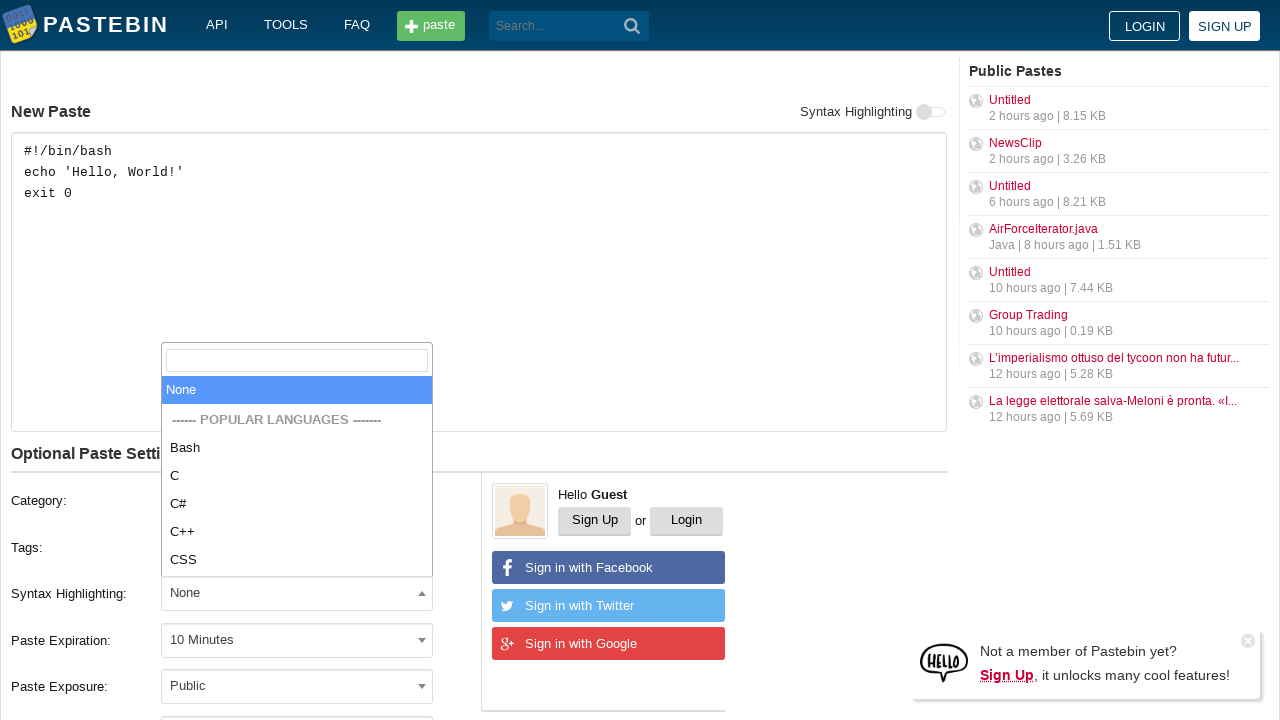

Selected 'Bash' syntax highlighting option at (297, 448) on xpath=//*[@id='select2-postform-format-results']/li/ul/li[text()='Bash']
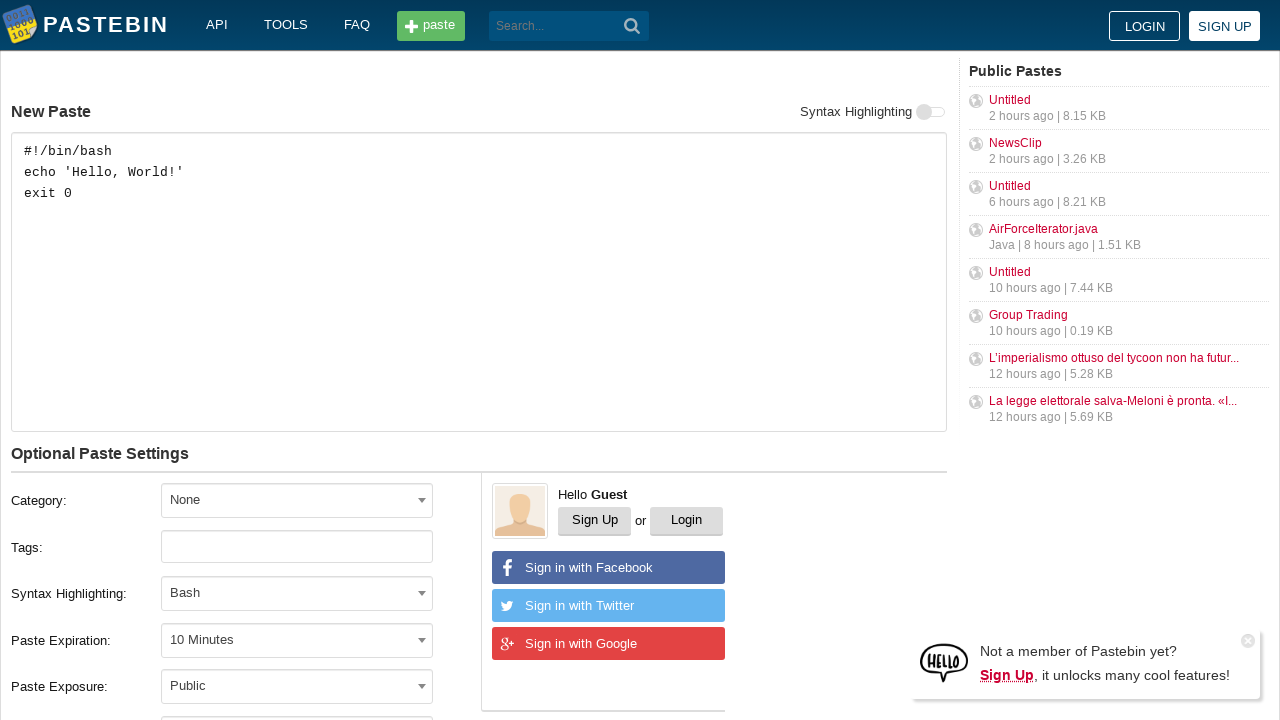

Filled paste name field with 'My Bash Script Example' on #postform-name
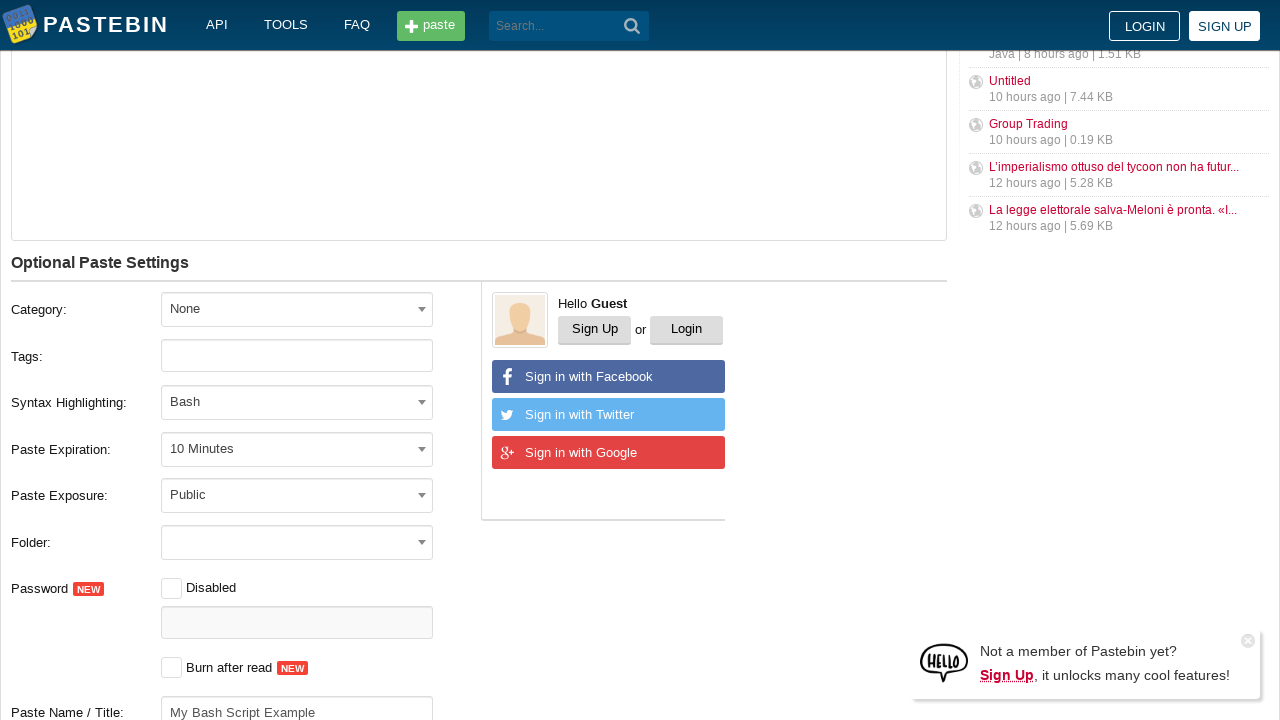

Clicked submit button to create paste at (632, 26) on button[type='submit']
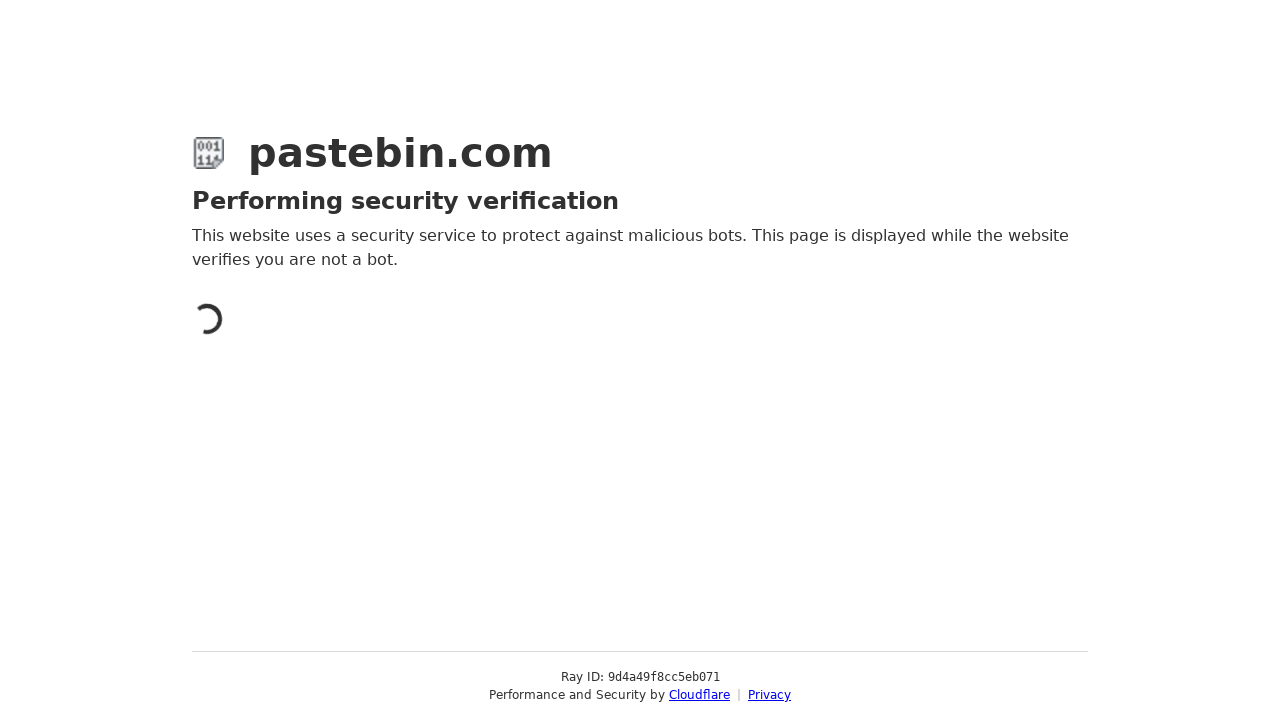

New paste page loaded successfully
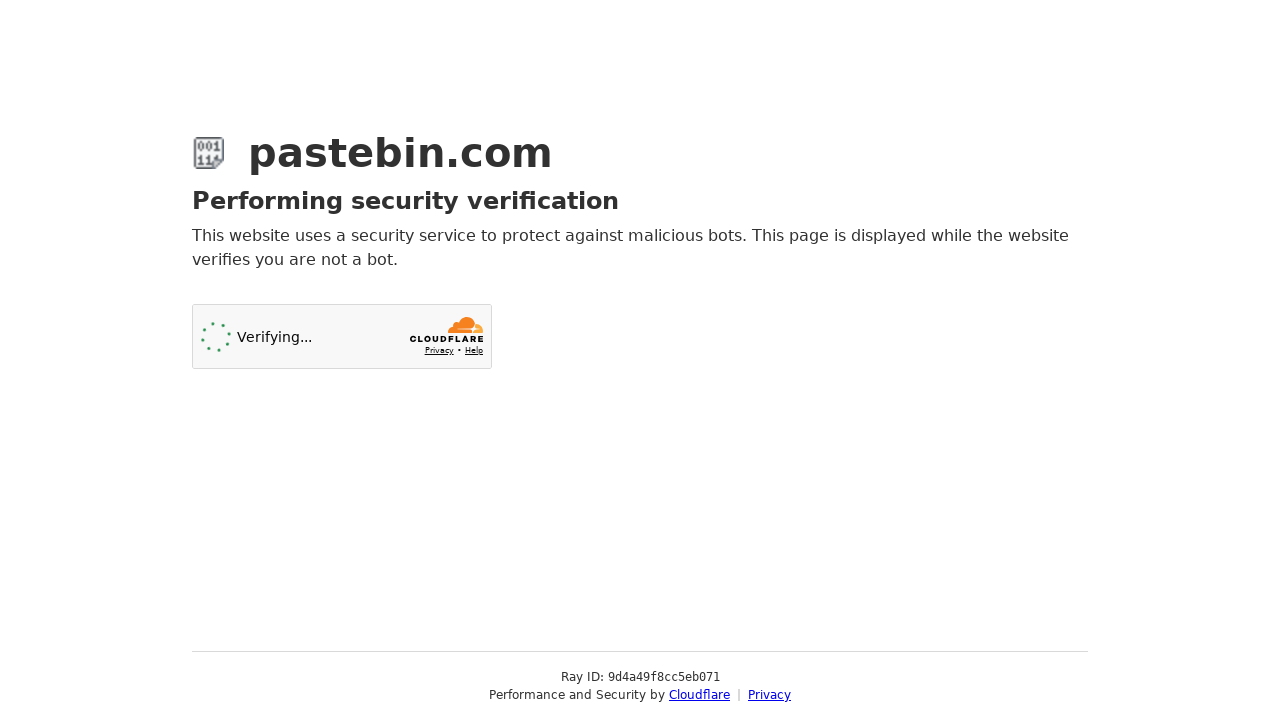

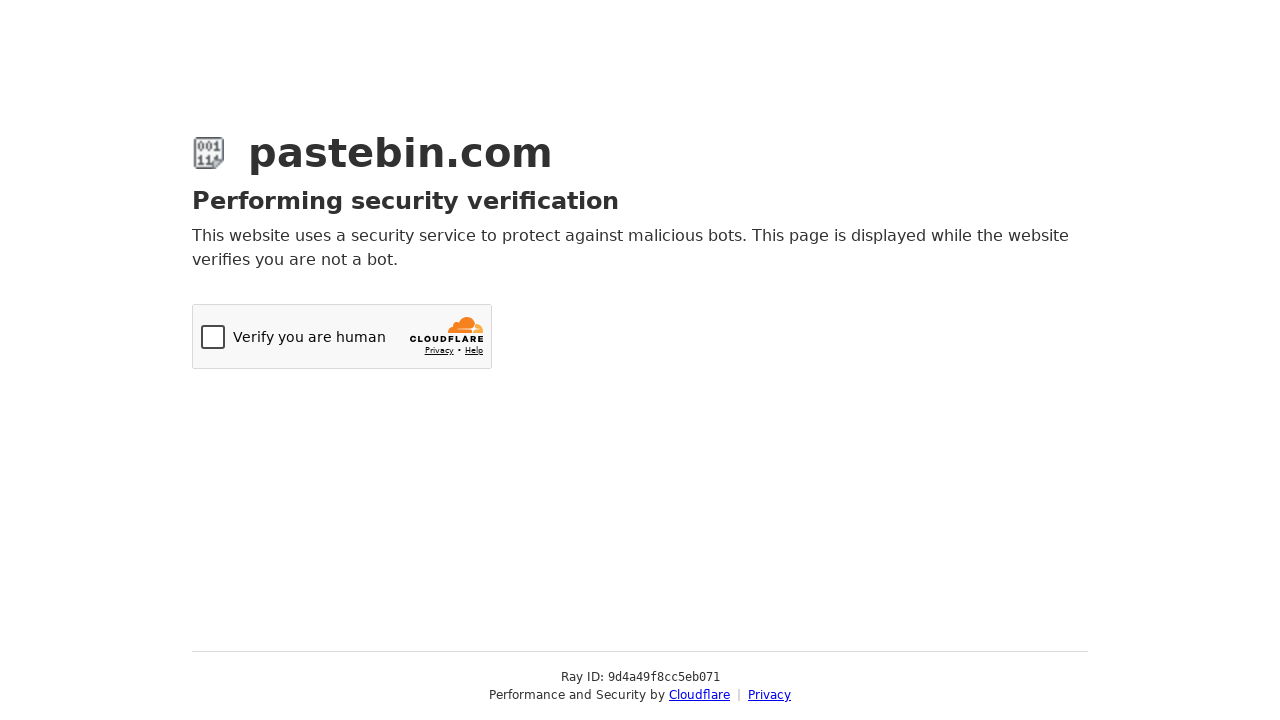